Tests element attribute inspection by reading text from paragraphs and clicking a button to verify its attributes change

Starting URL: https://testpages.herokuapp.com/styled/attributes-test.html

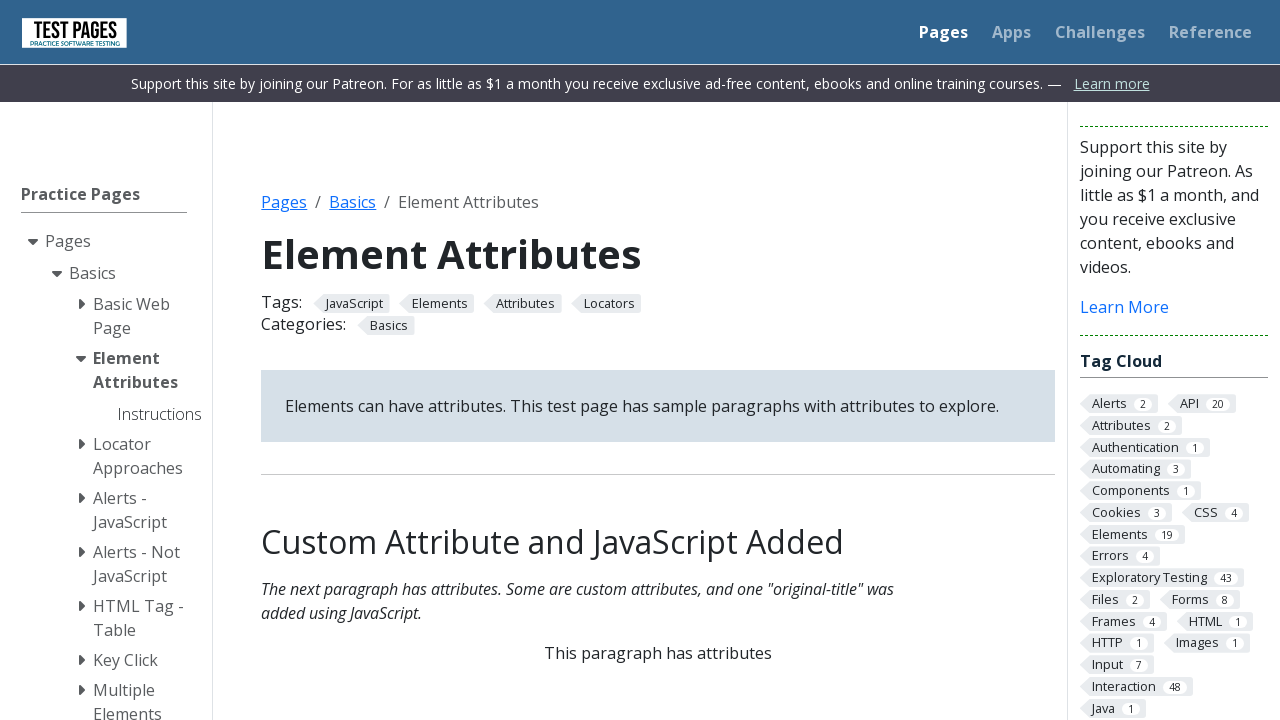

Retrieved text content from domattributes paragraph
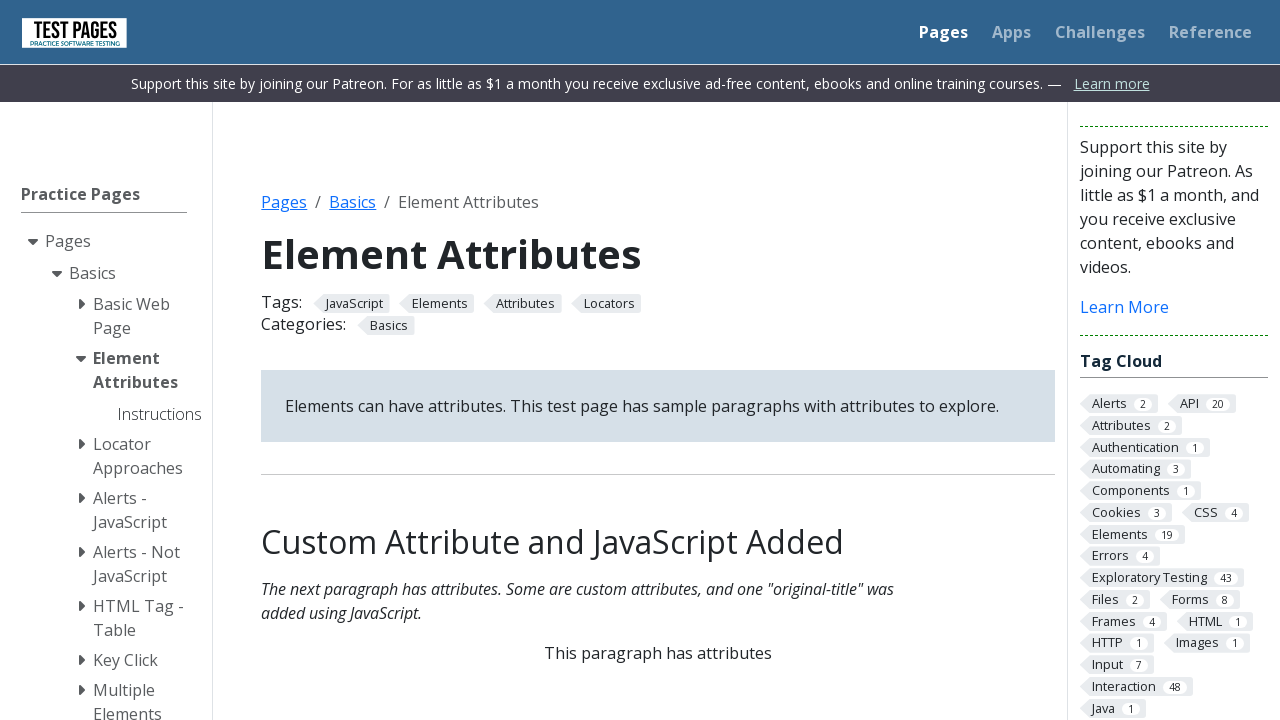

Retrieved text content from jsattributes paragraph
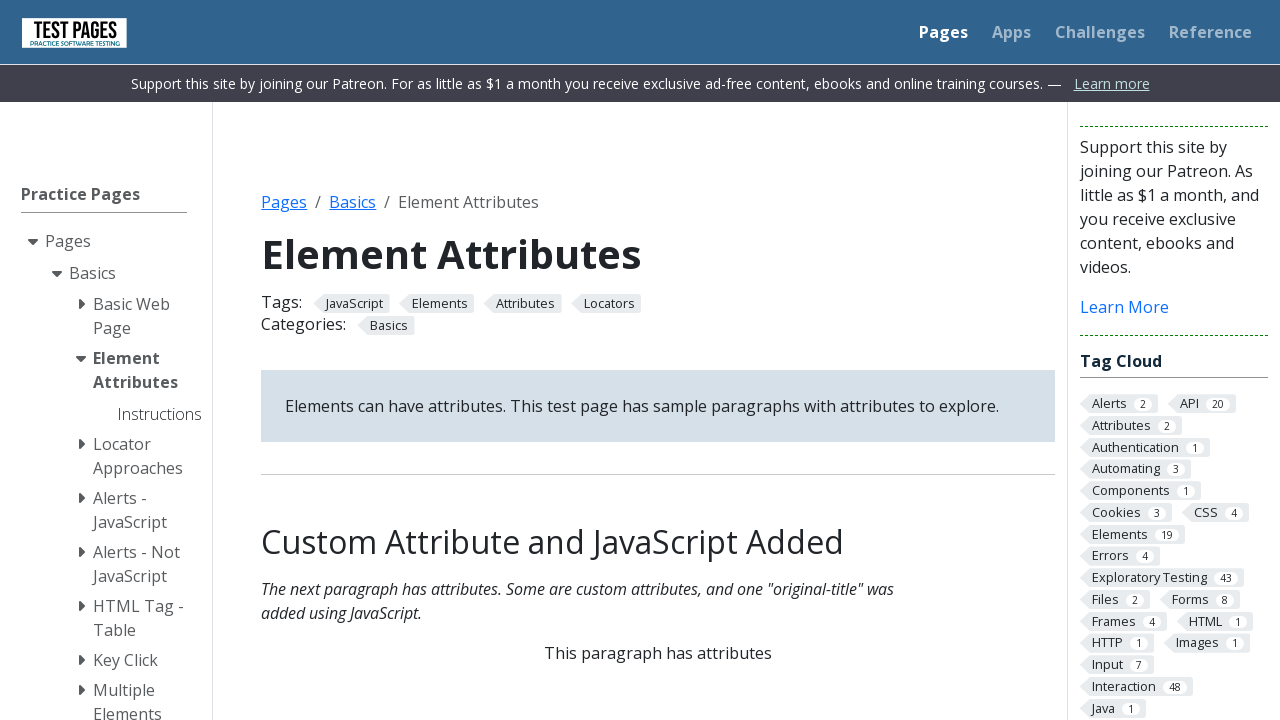

Clicked the attributes button at (658, 360) on div .centered button
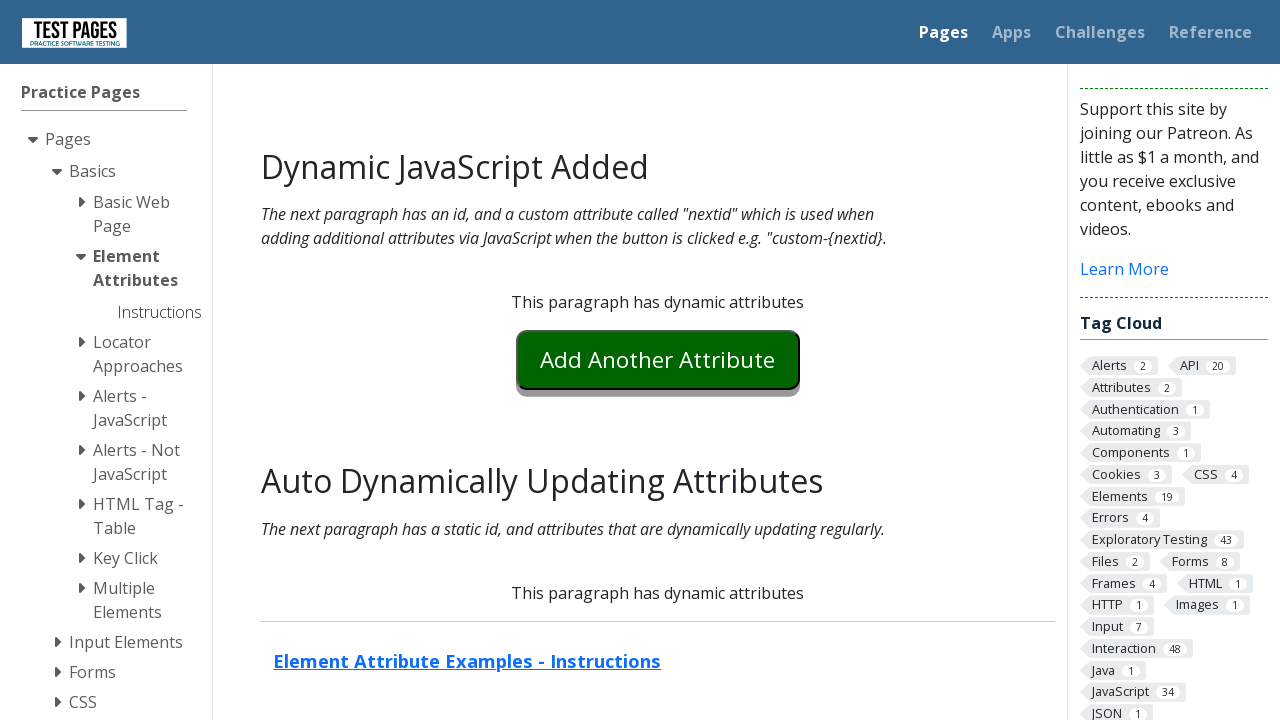

Retrieved nextid attribute from button
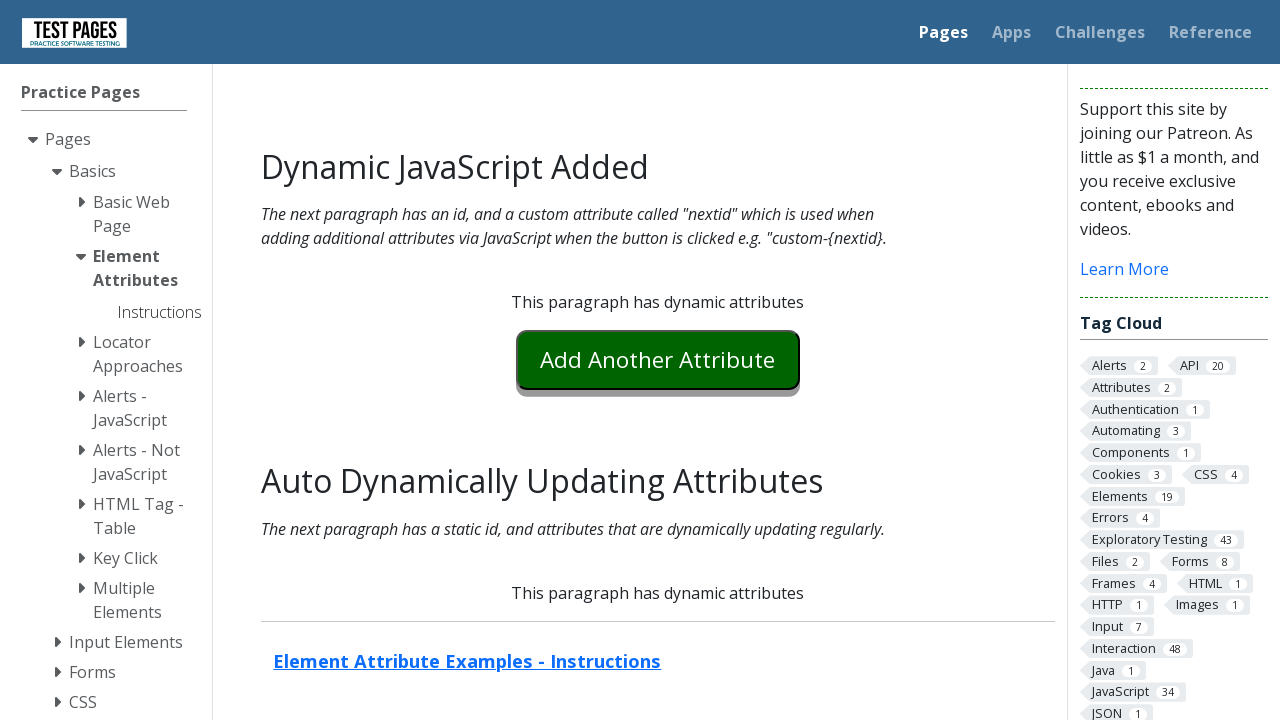

Retrieved custom-1 attribute from button
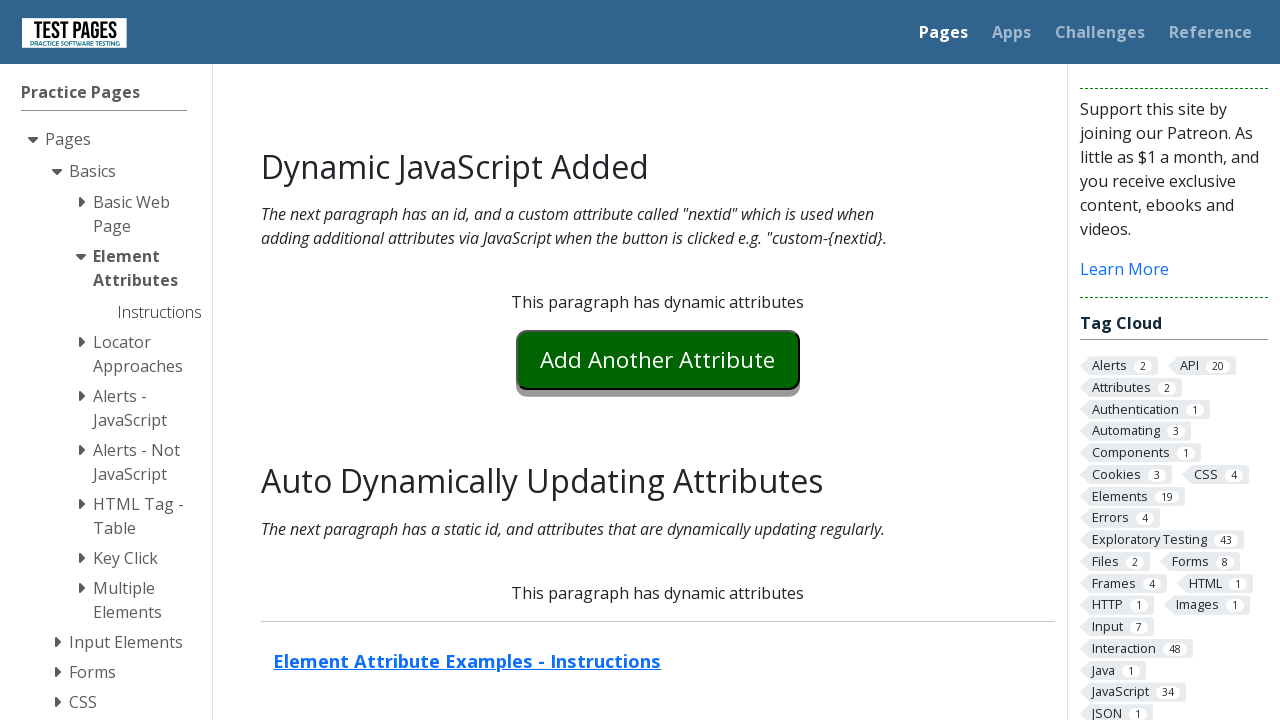

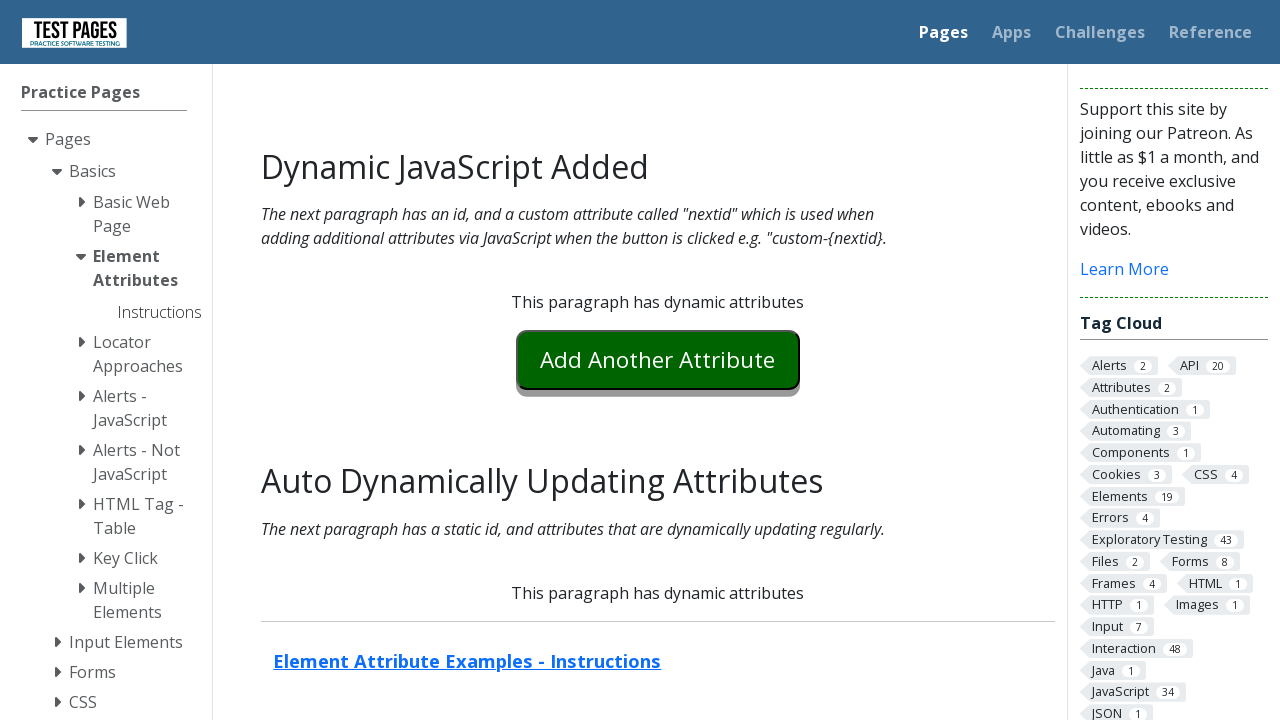